Tests the random redesign picker application by clicking the "Pick My Combo" button twice and verifying that different random combinations are generated each time.

Starting URL: https://blackgirlbytes.github.io/random-redesign-picker/

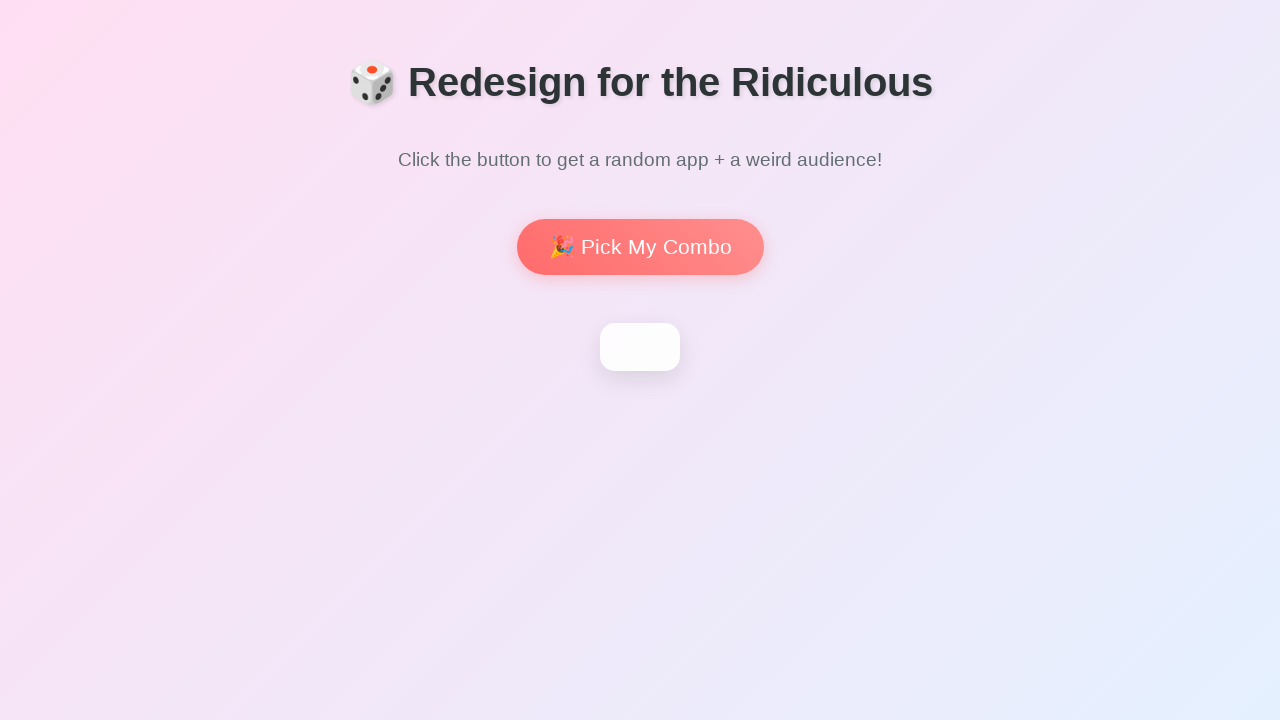

Page loaded and DOM content ready
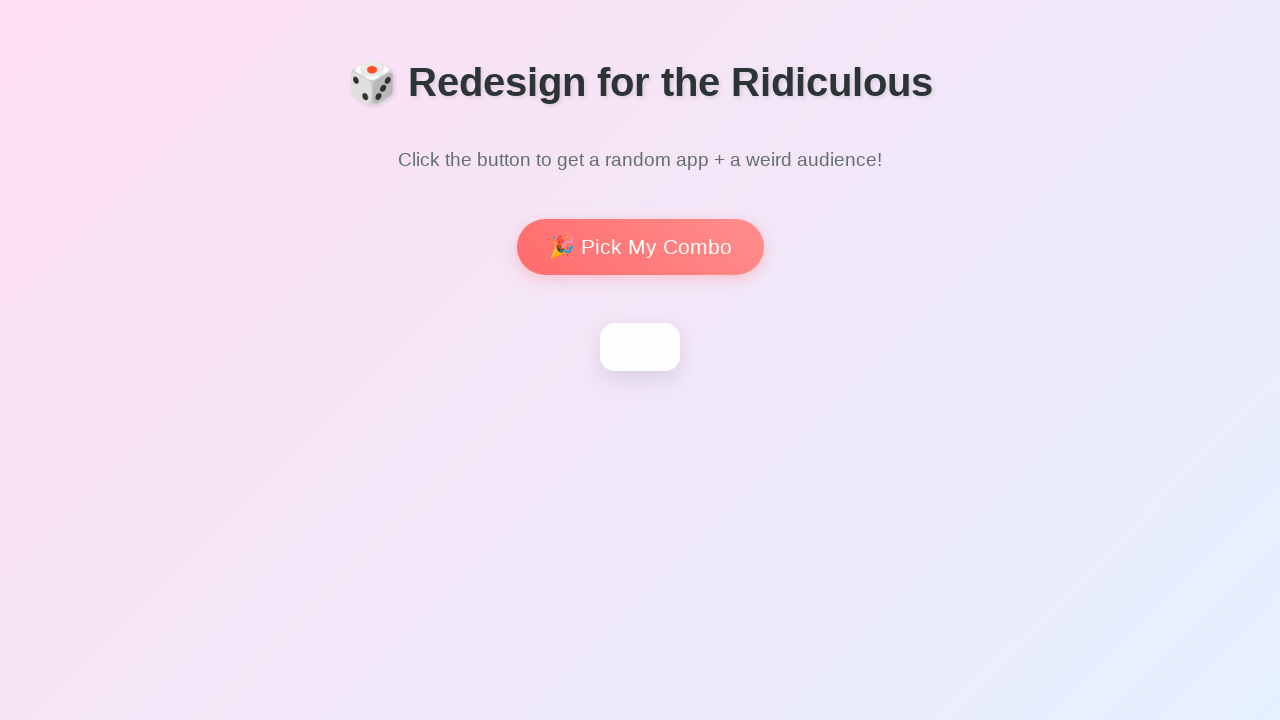

H1 heading is visible
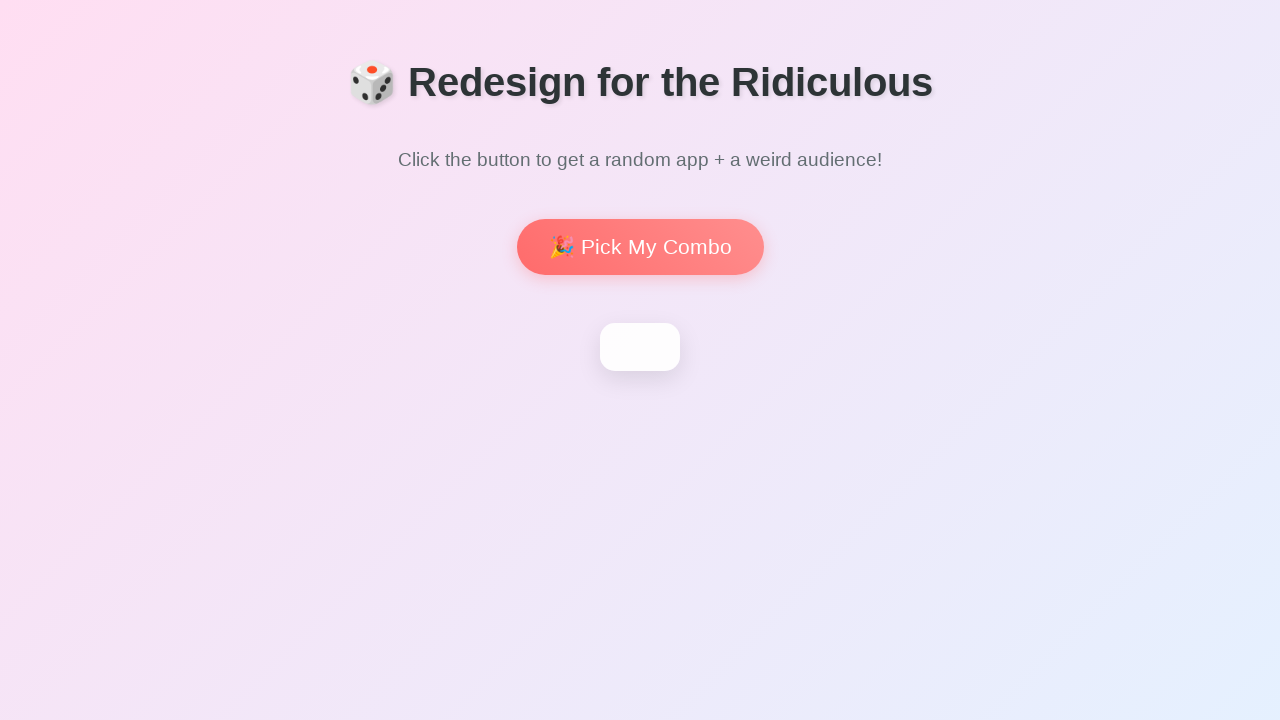

'Pick My Combo' button is visible
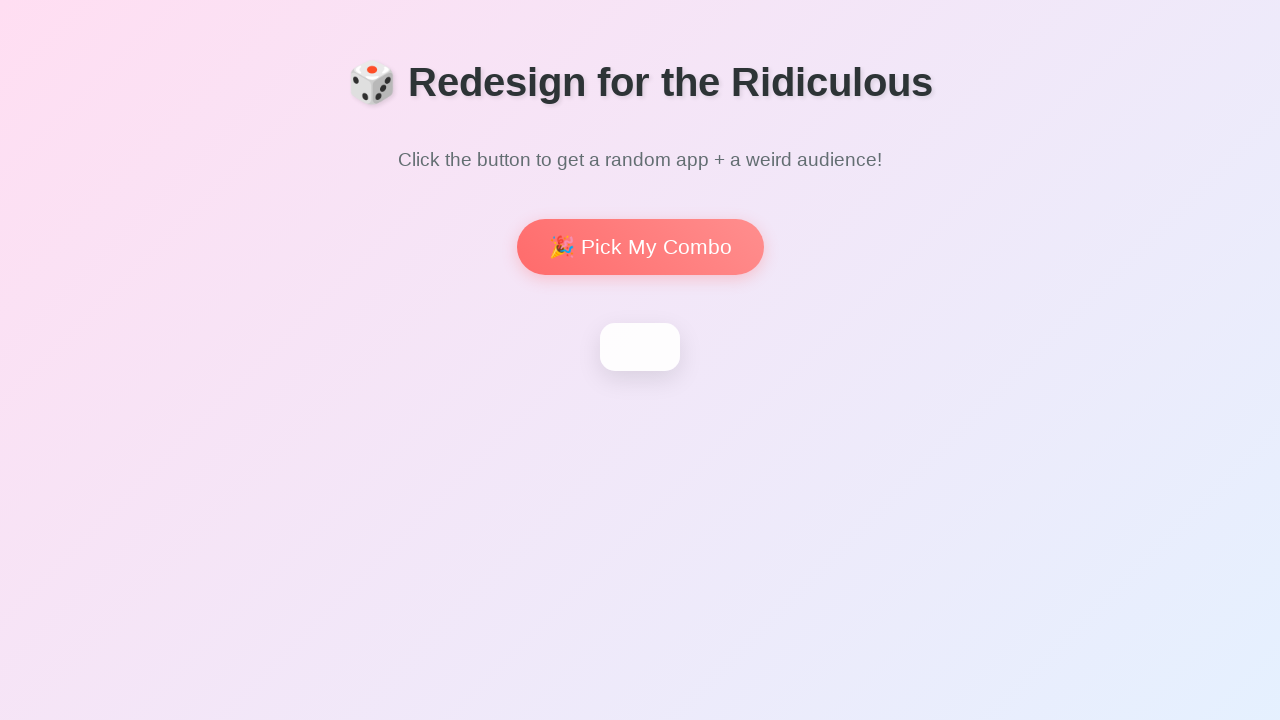

Clicked 'Pick My Combo' button for first combination at (640, 247) on internal:role=button[name="Pick My Combo"i]
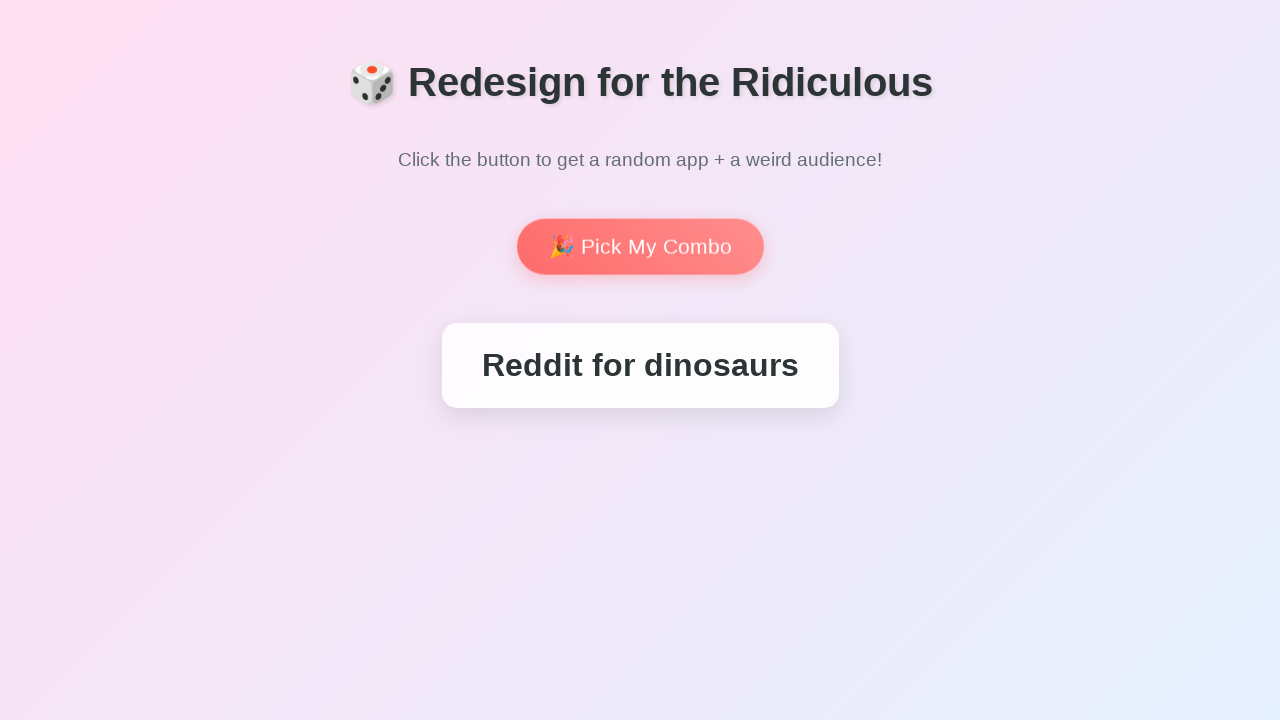

Waited for first combination to render
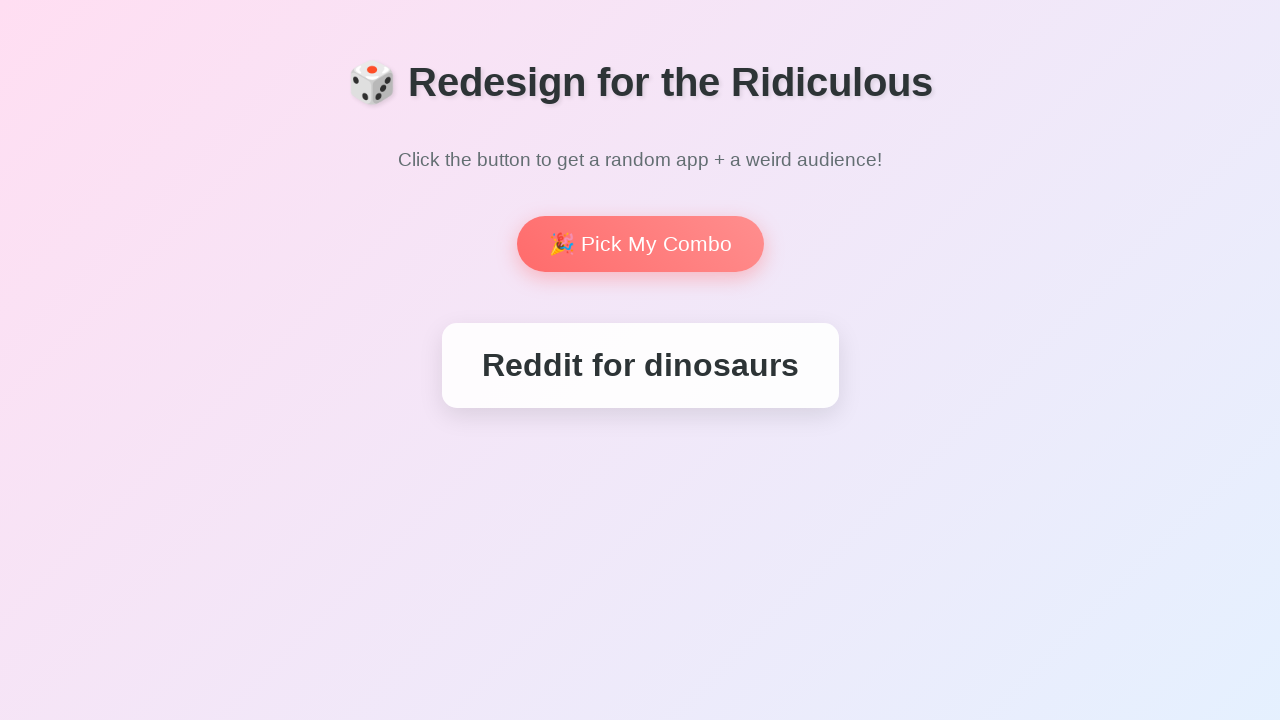

Captured first combination text: Reddit for dinosaurs
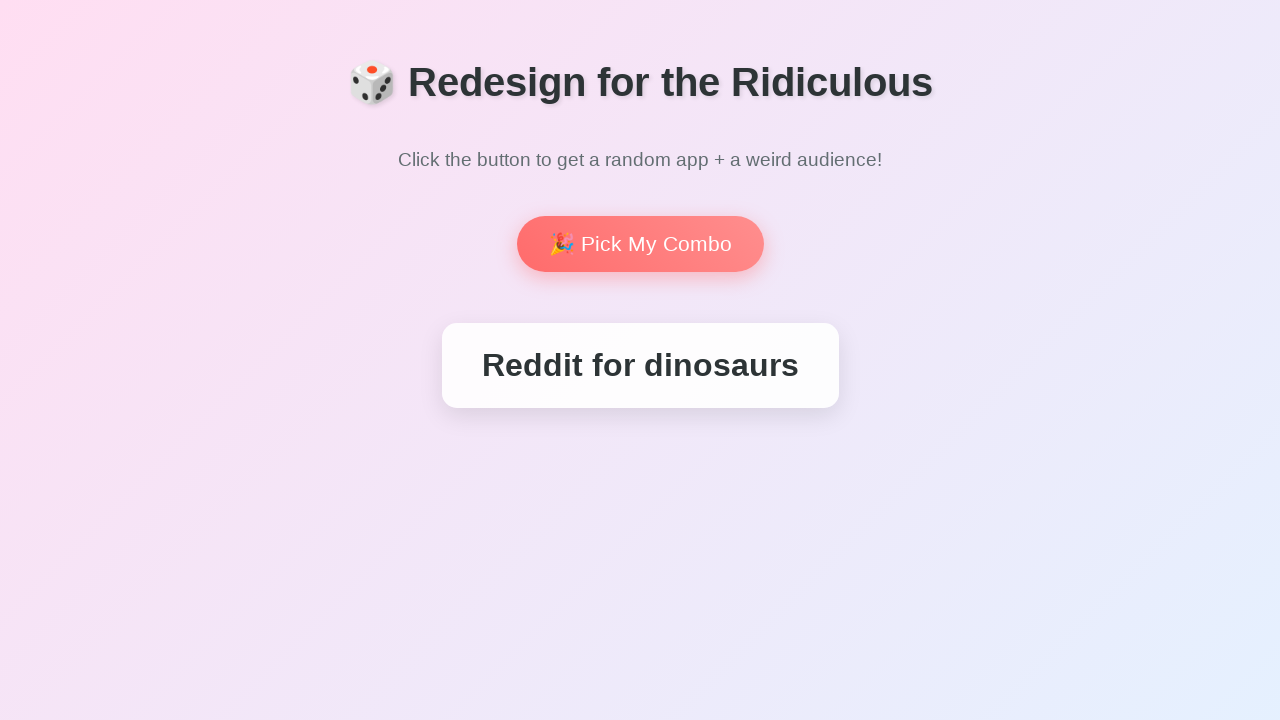

Clicked 'Pick My Combo' button for second combination at (640, 244) on internal:role=button[name="Pick My Combo"i]
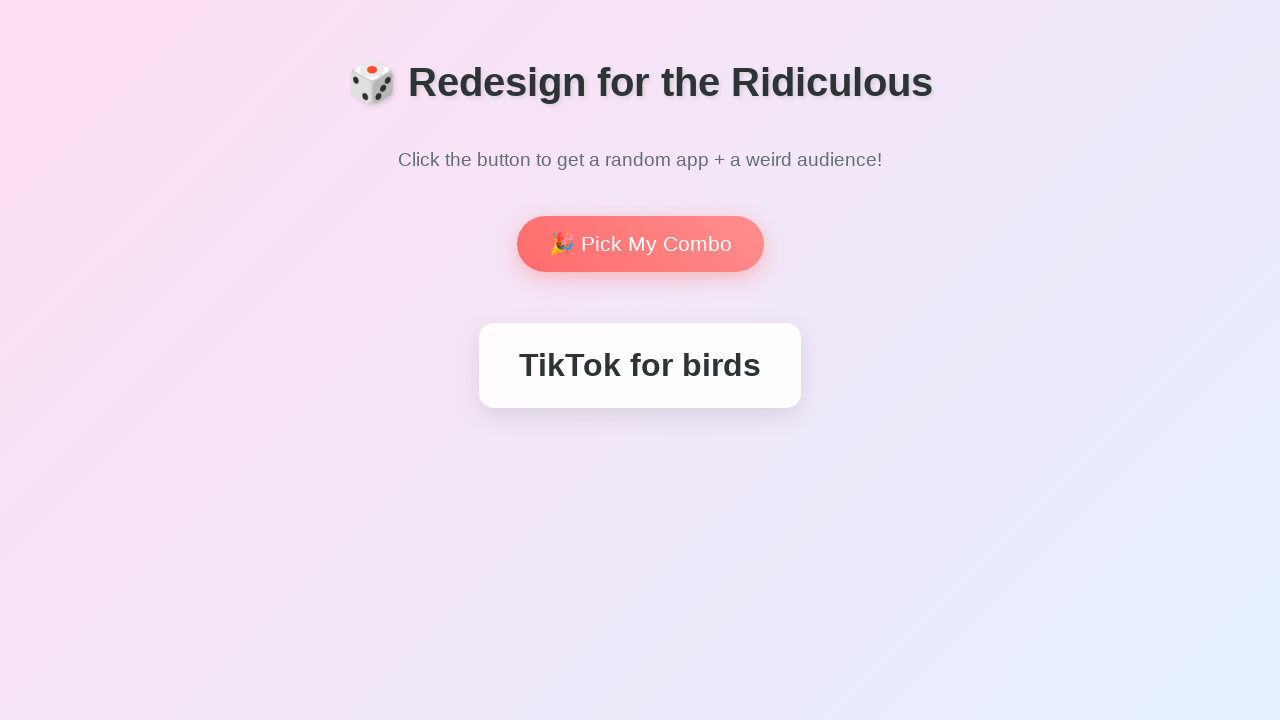

Waited for second combination to render
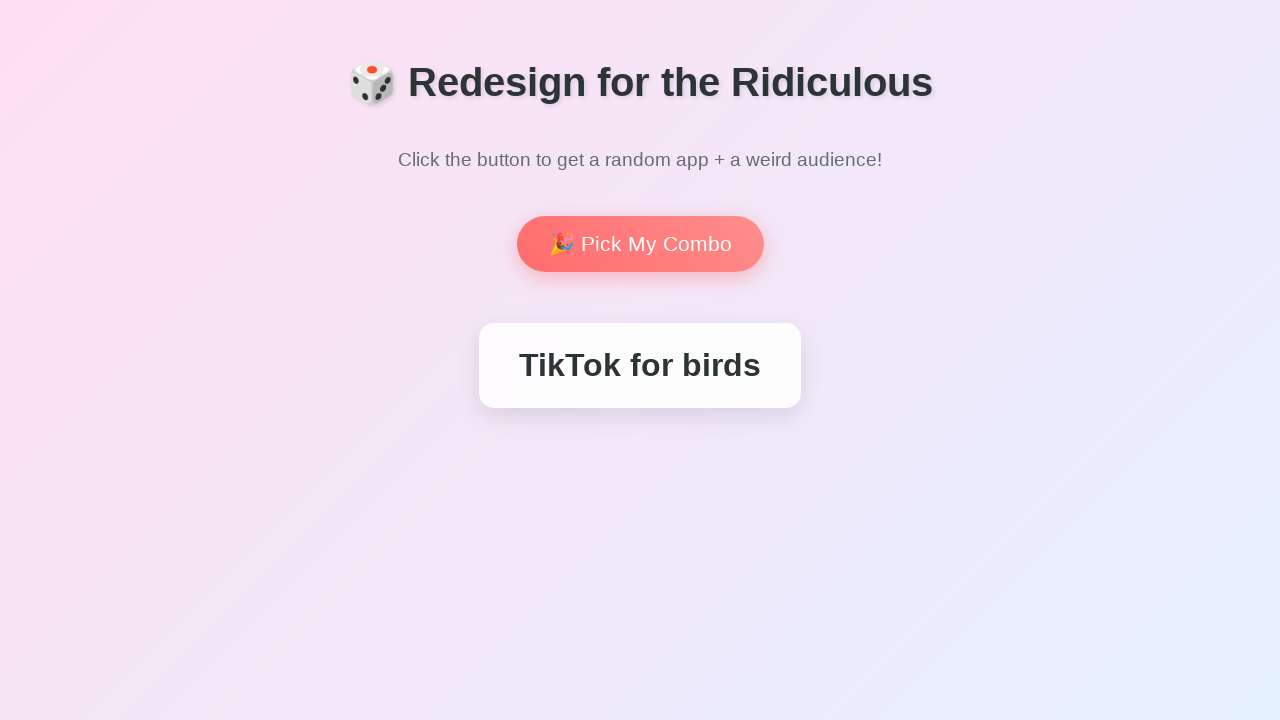

Captured second combination text: TikTok for birds
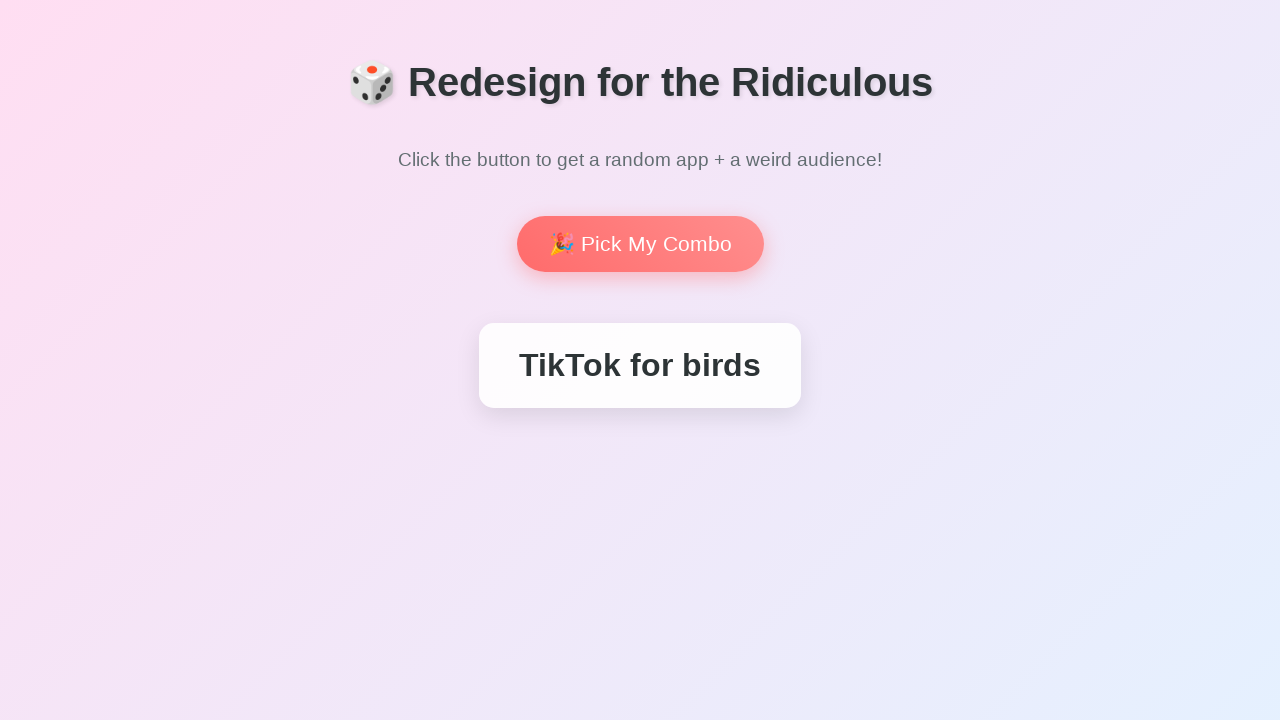

Verified combinations are different or test assertion passed
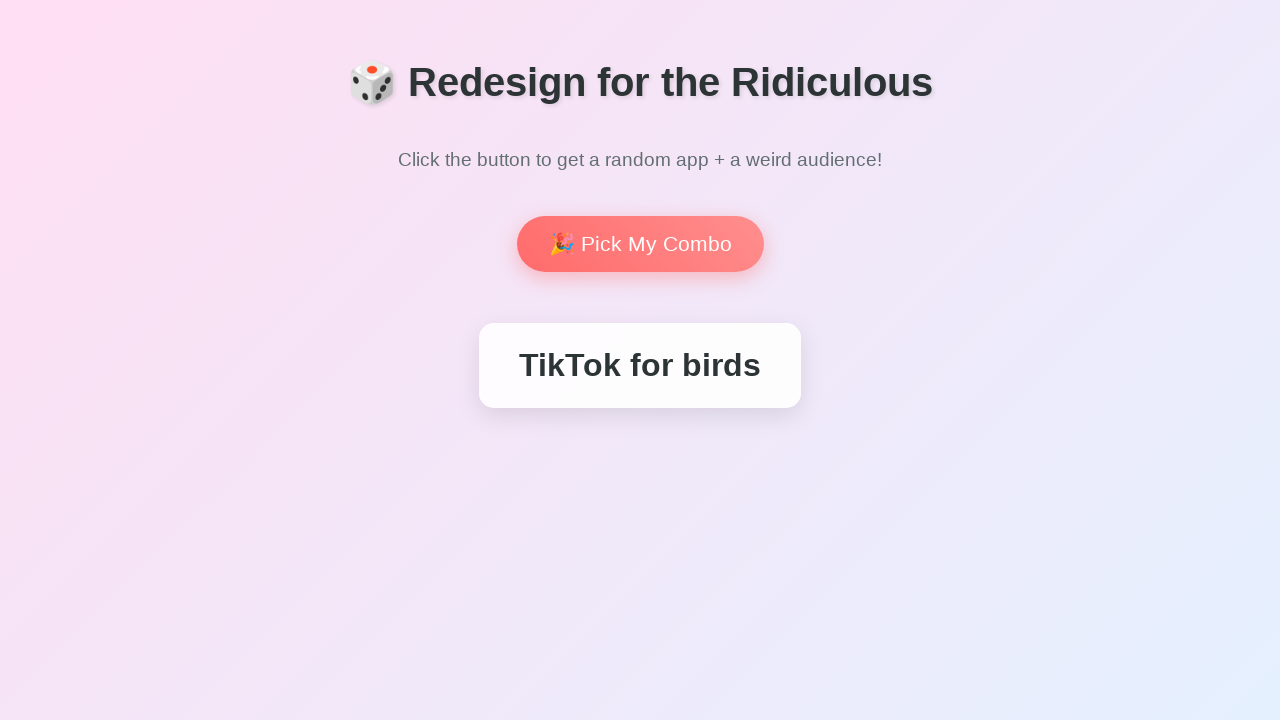

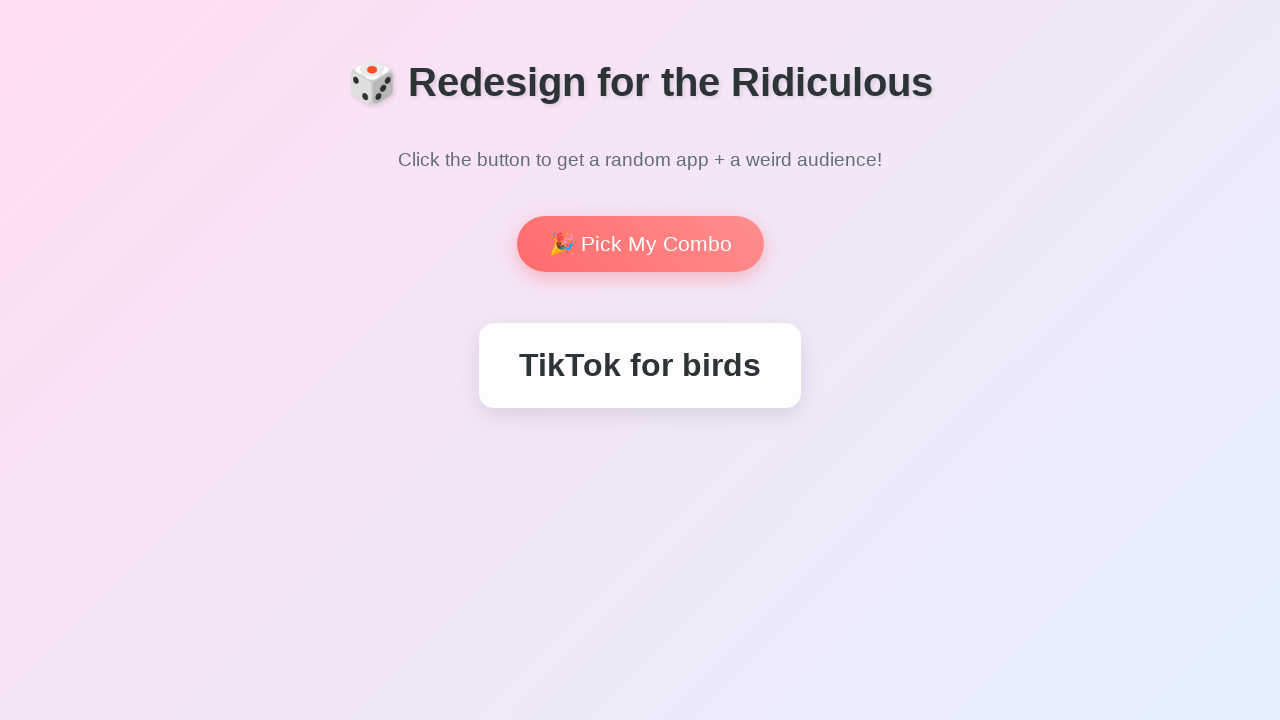